Demonstrates the dragAndDropBy mouse action by dragging an element to a specific offset position calculated from the target element.

Starting URL: https://crossbrowsertesting.github.io/drag-and-drop

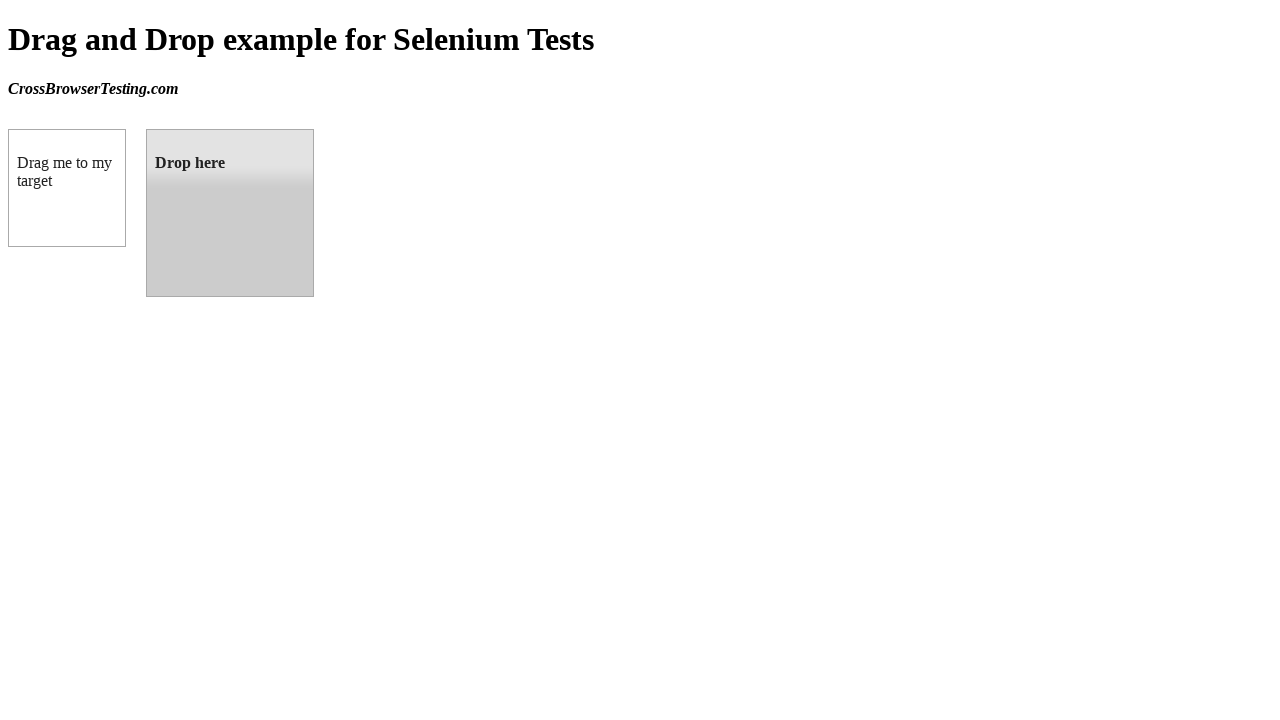

Located draggable source element
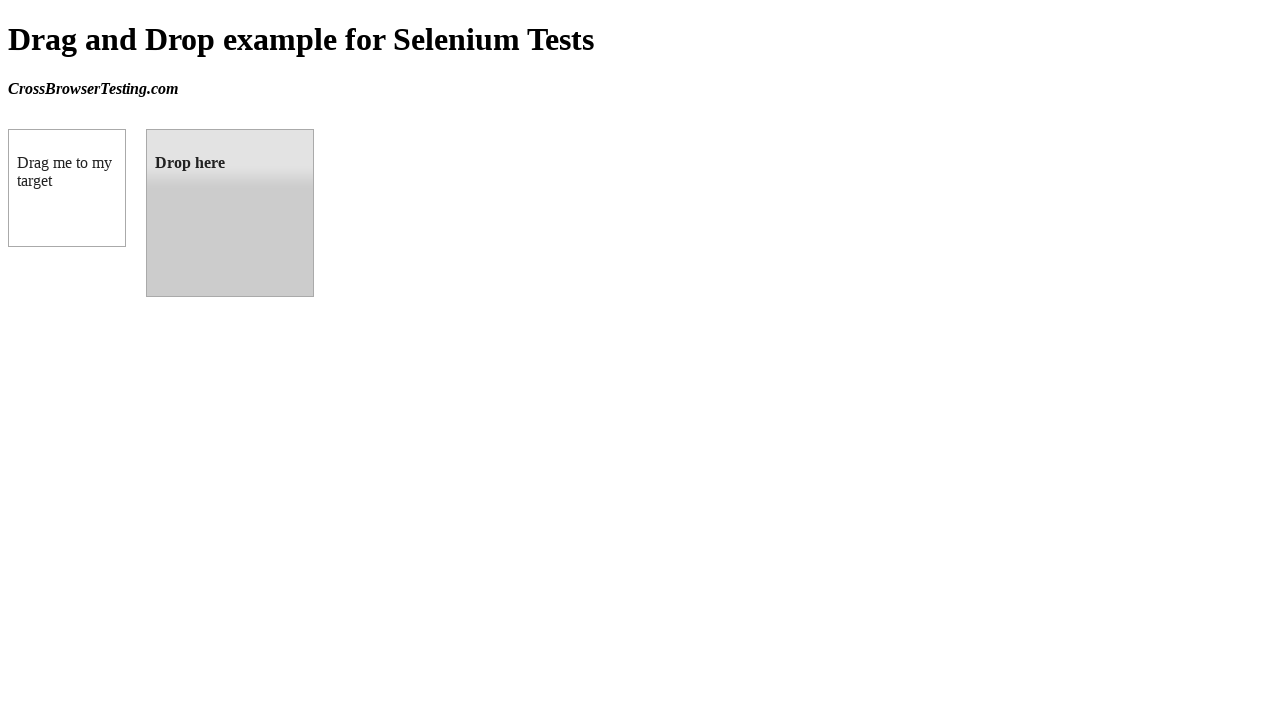

Located droppable target element
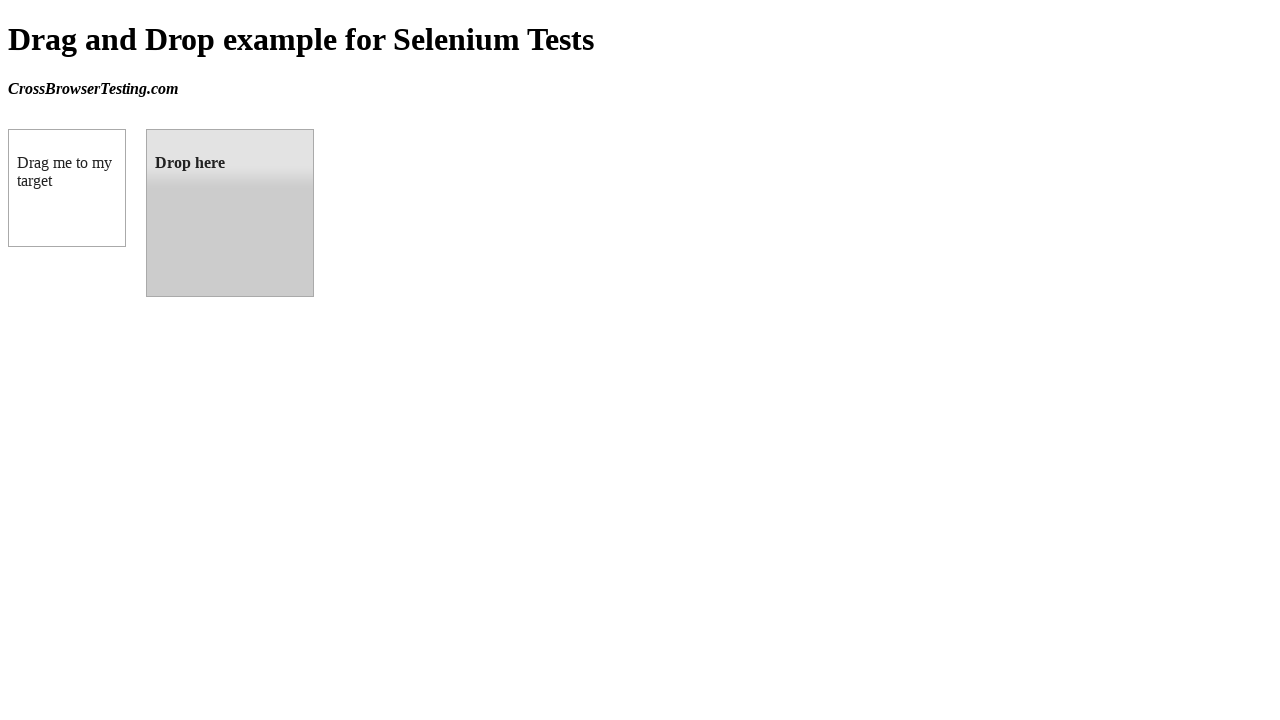

Retrieved target element bounding box
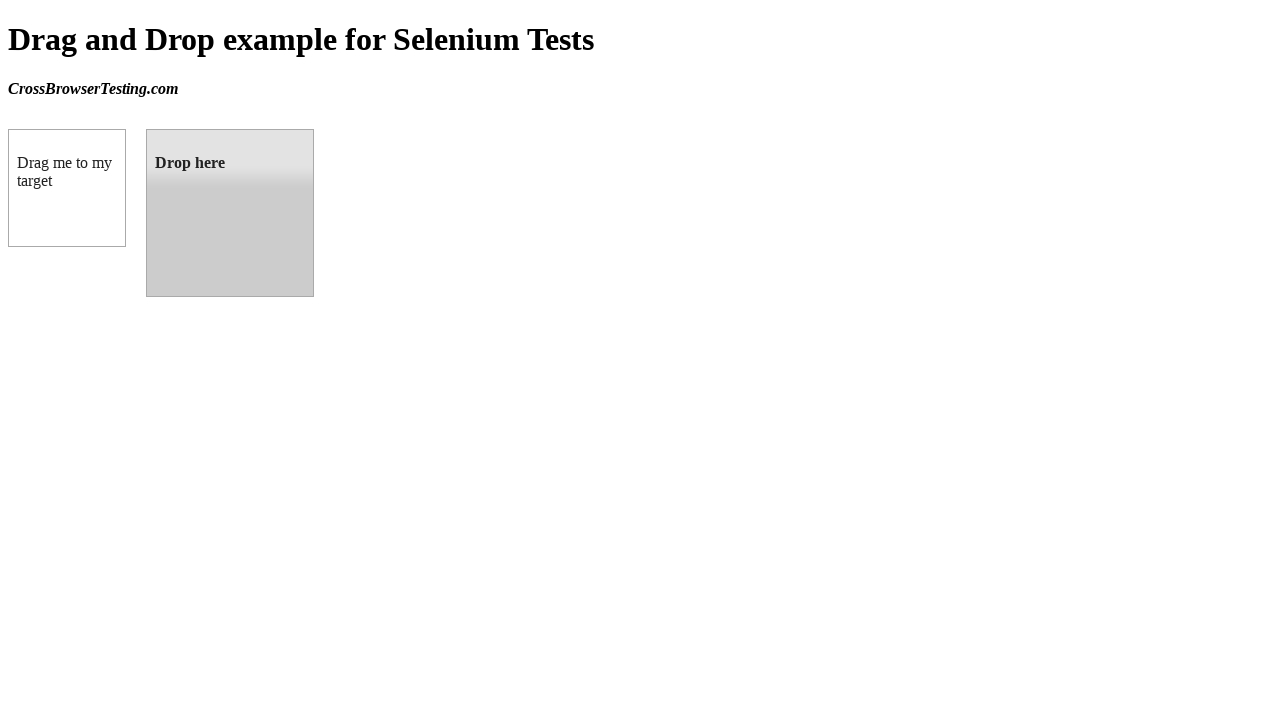

Retrieved source element bounding box
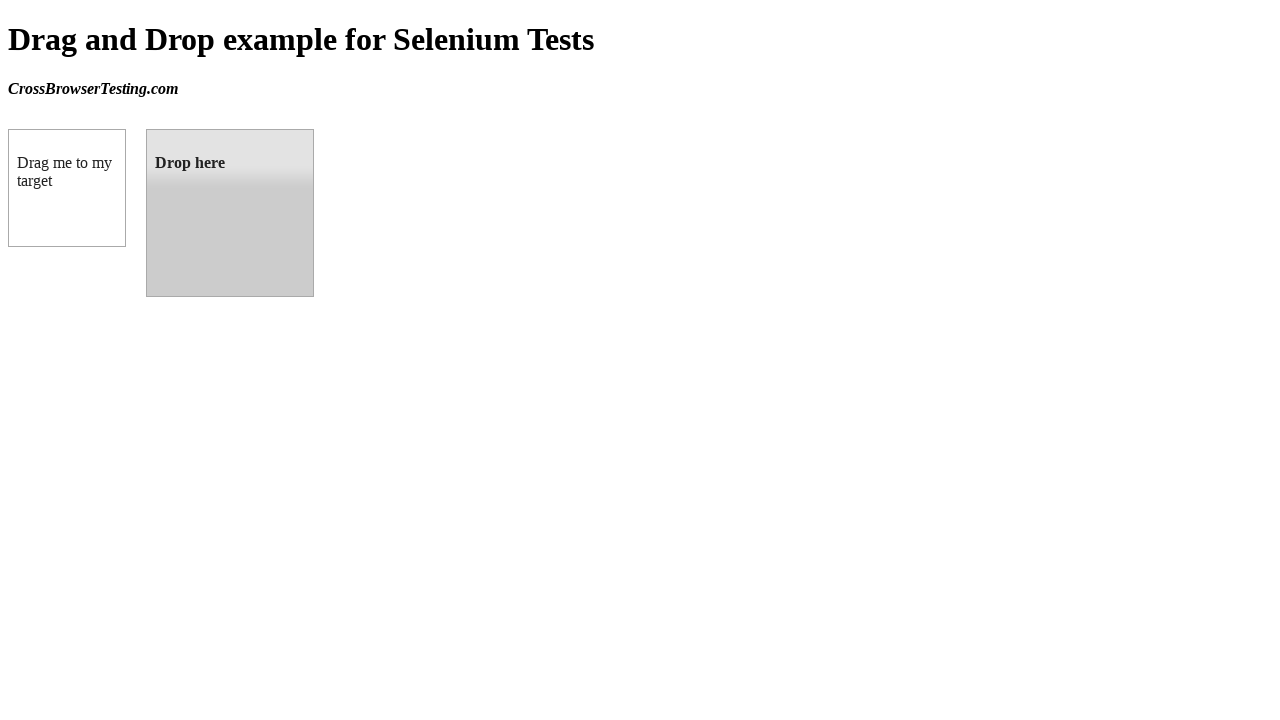

Moved mouse to center of source element at (67, 188)
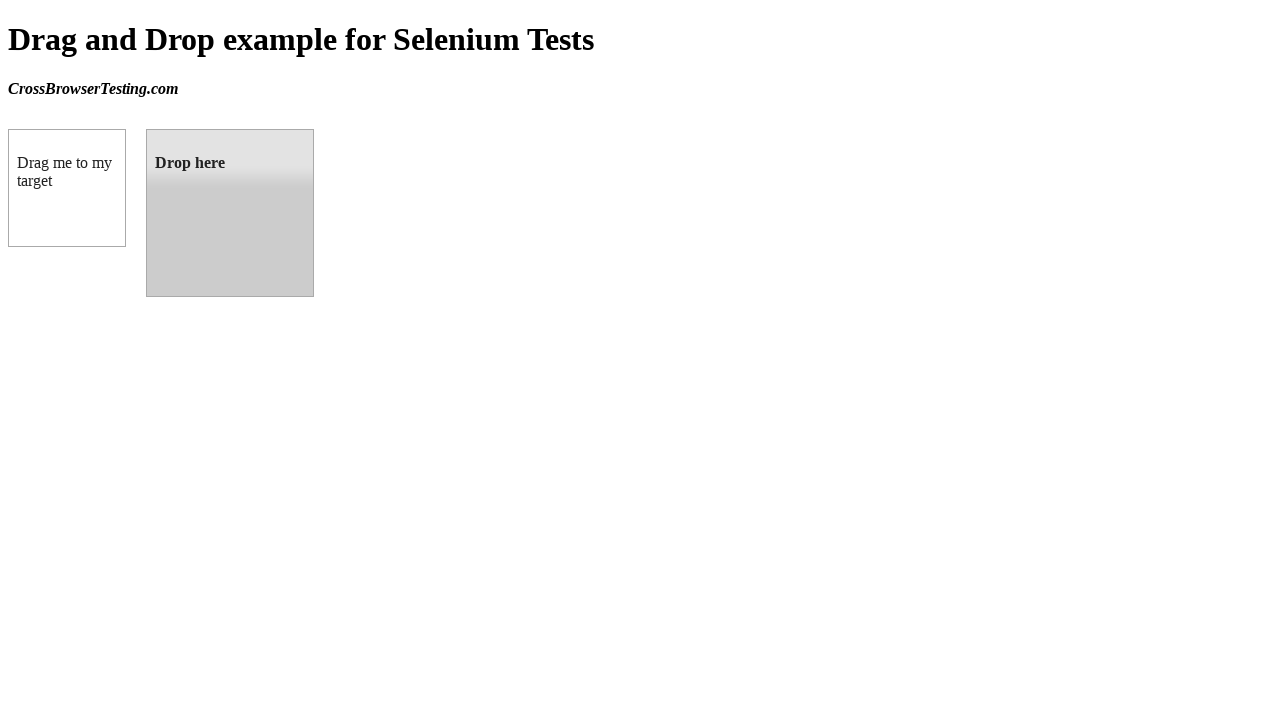

Pressed mouse button down on source element at (67, 188)
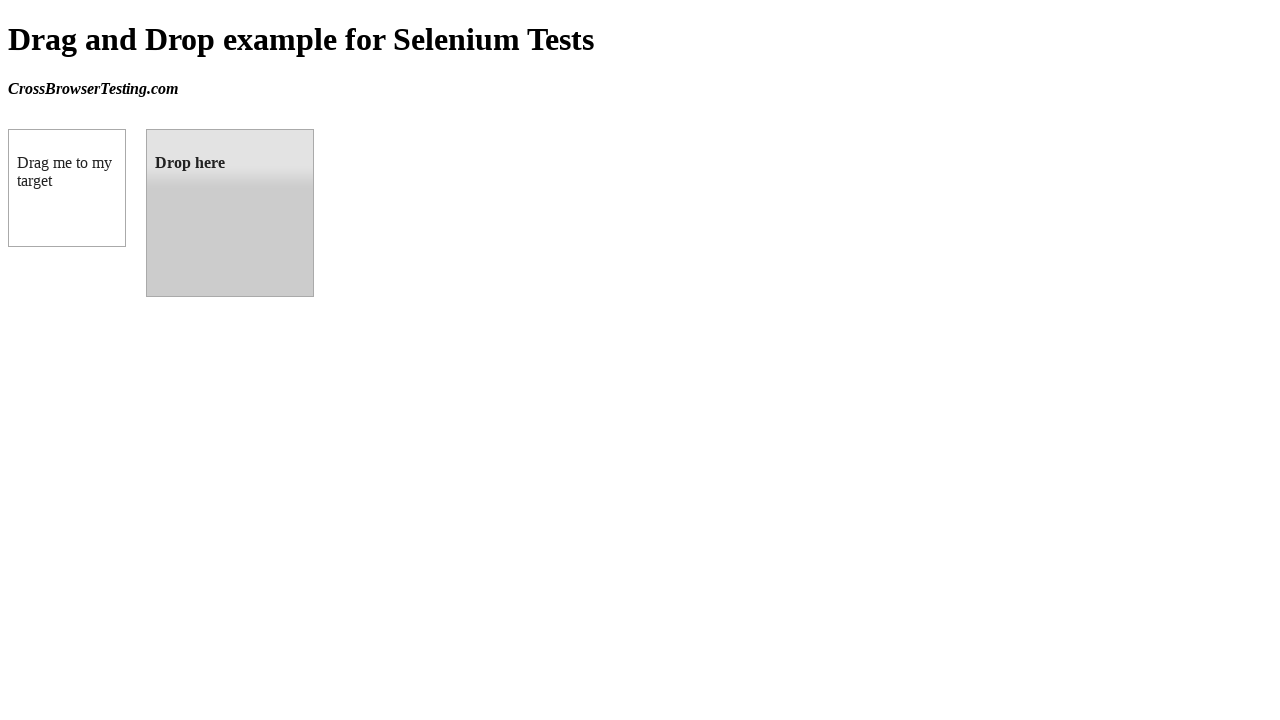

Dragged source element to target element position at (146, 129)
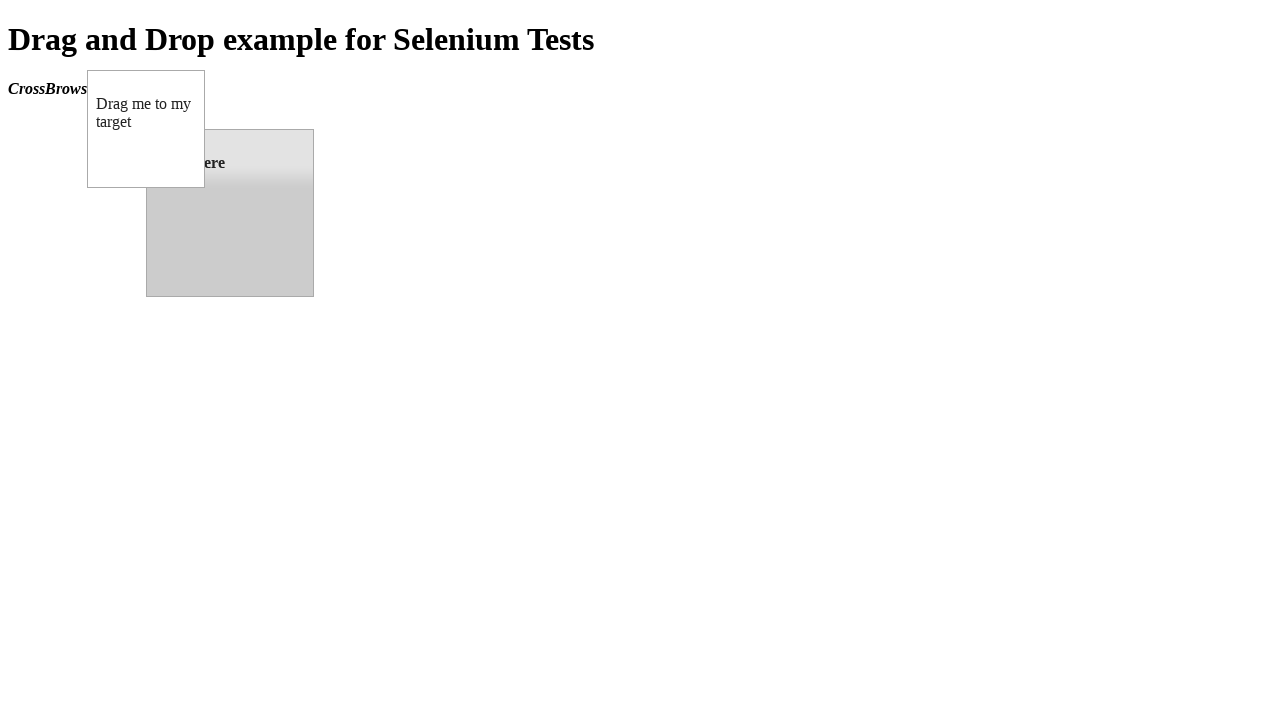

Released mouse button to drop element on target at (146, 129)
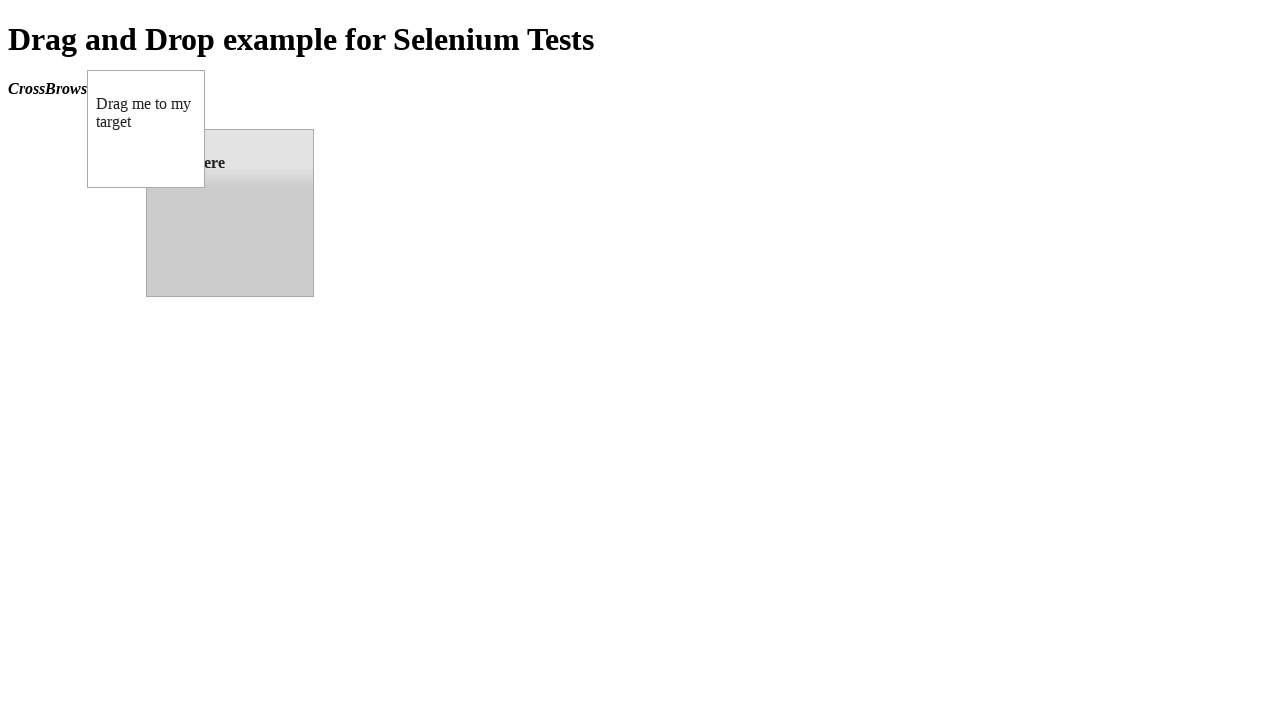

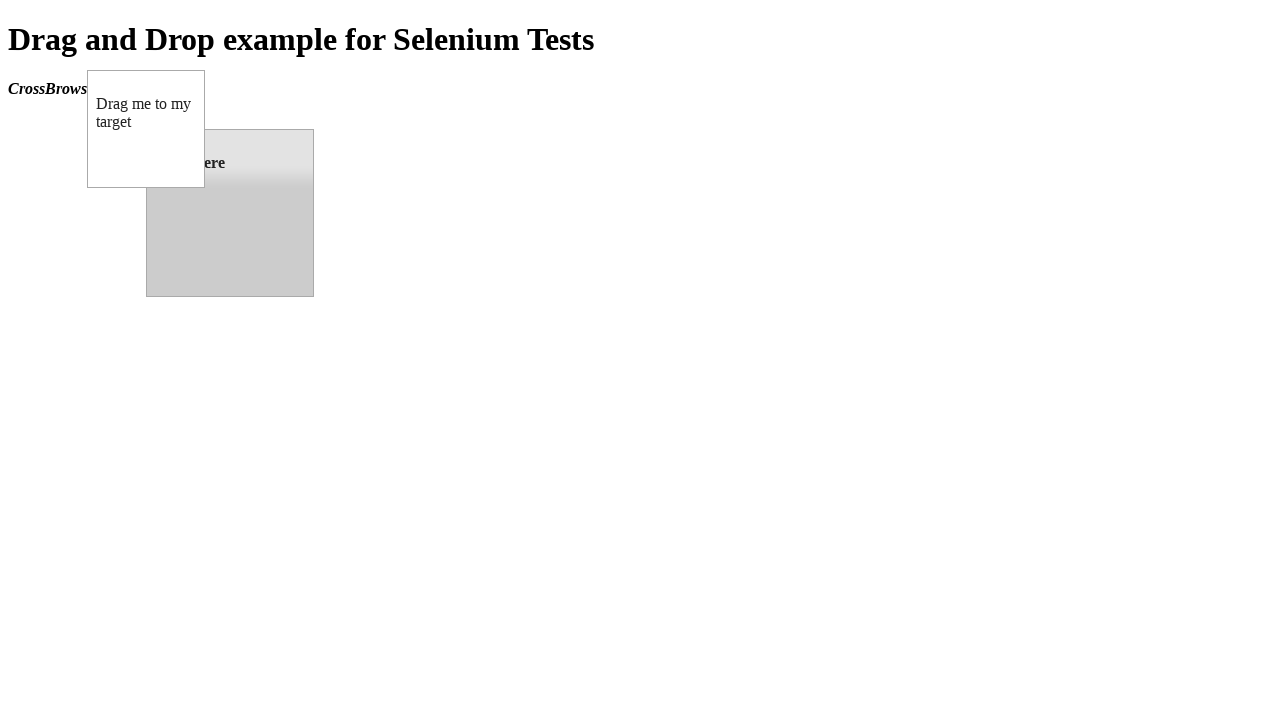